Tests drag and drop functionality by dragging an element from source to target within an iframe on jQuery UI demo page

Starting URL: https://jqueryui.com/droppable/

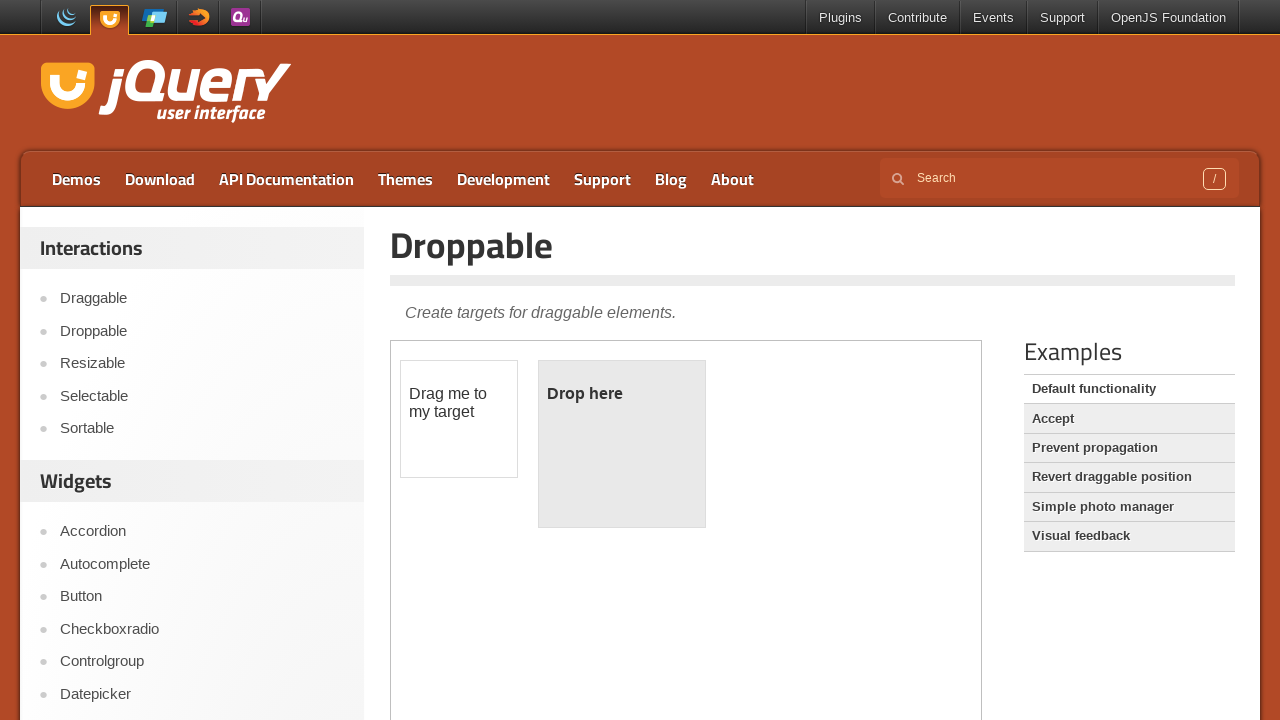

Retrieved all iframes from the page - found 1 total
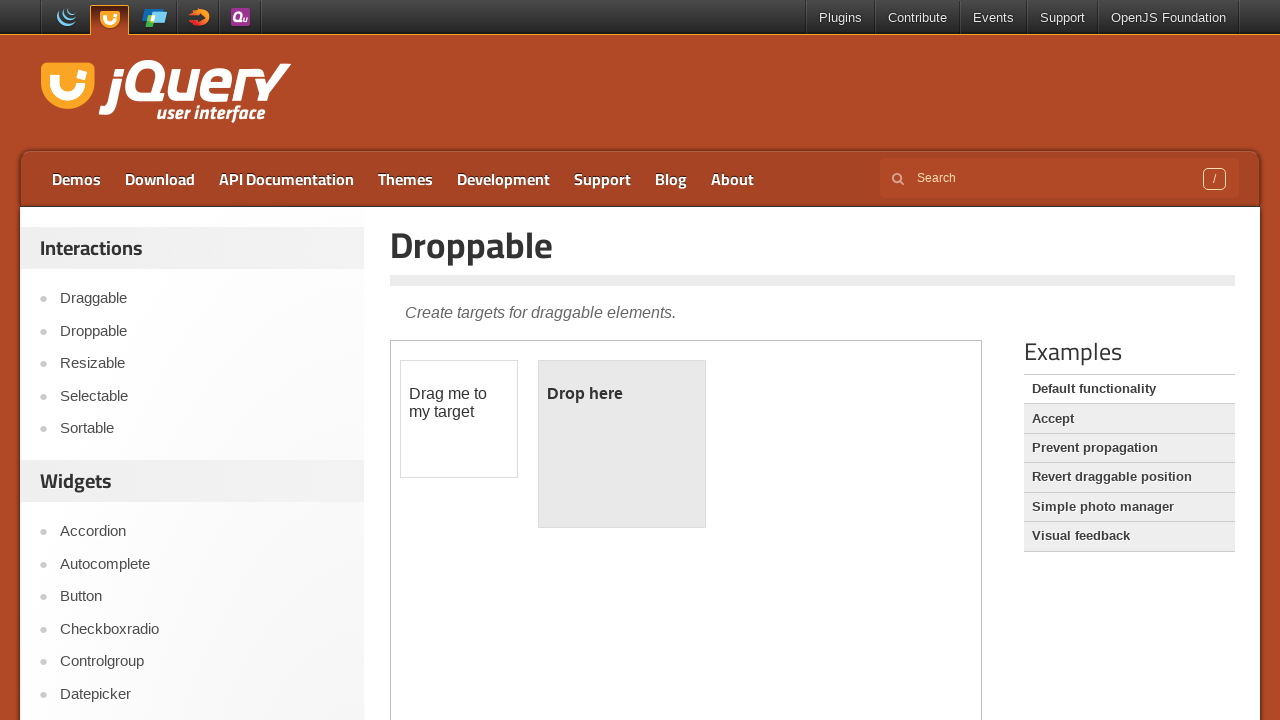

Located the first iframe containing the drag and drop demo
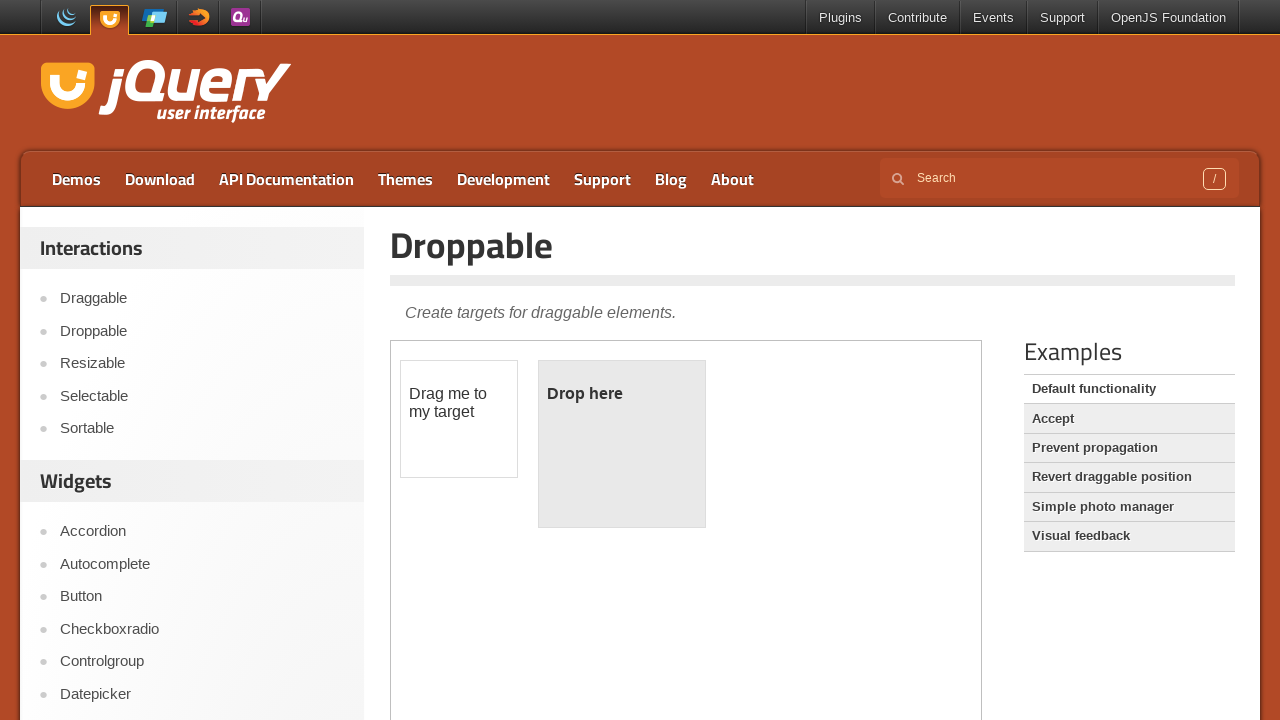

Located the draggable element within the iframe
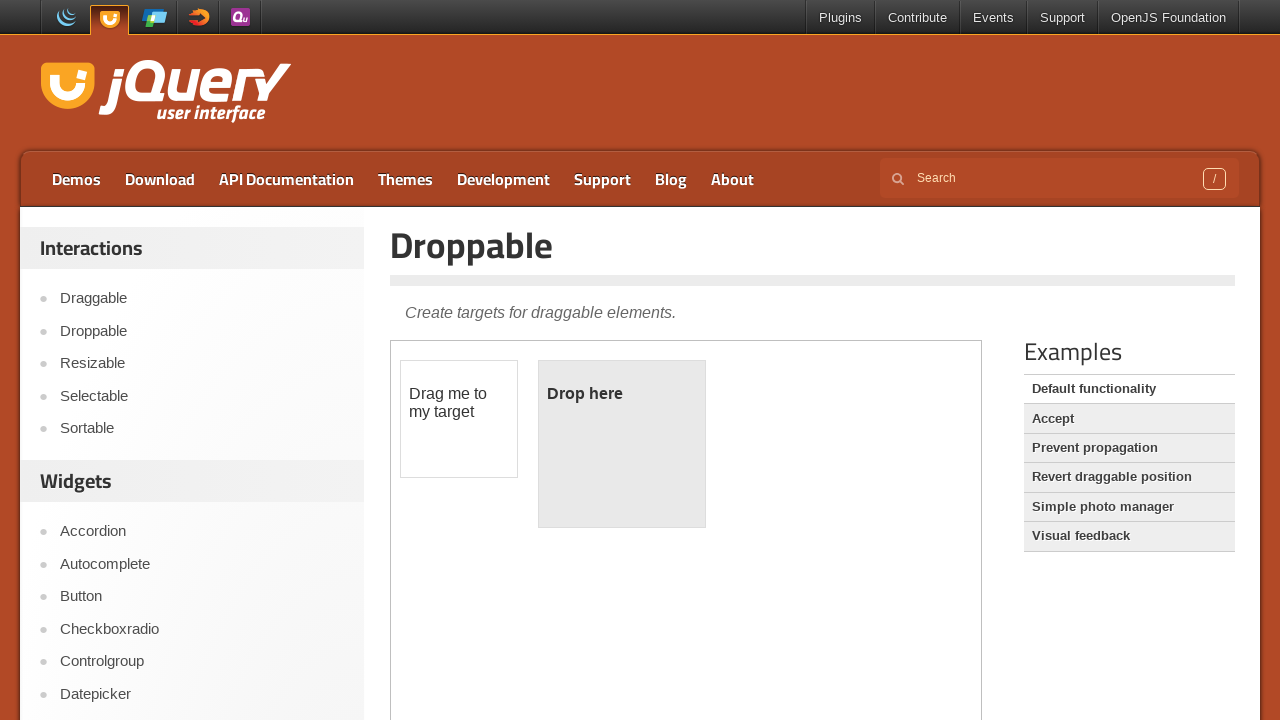

Located the droppable target element within the iframe
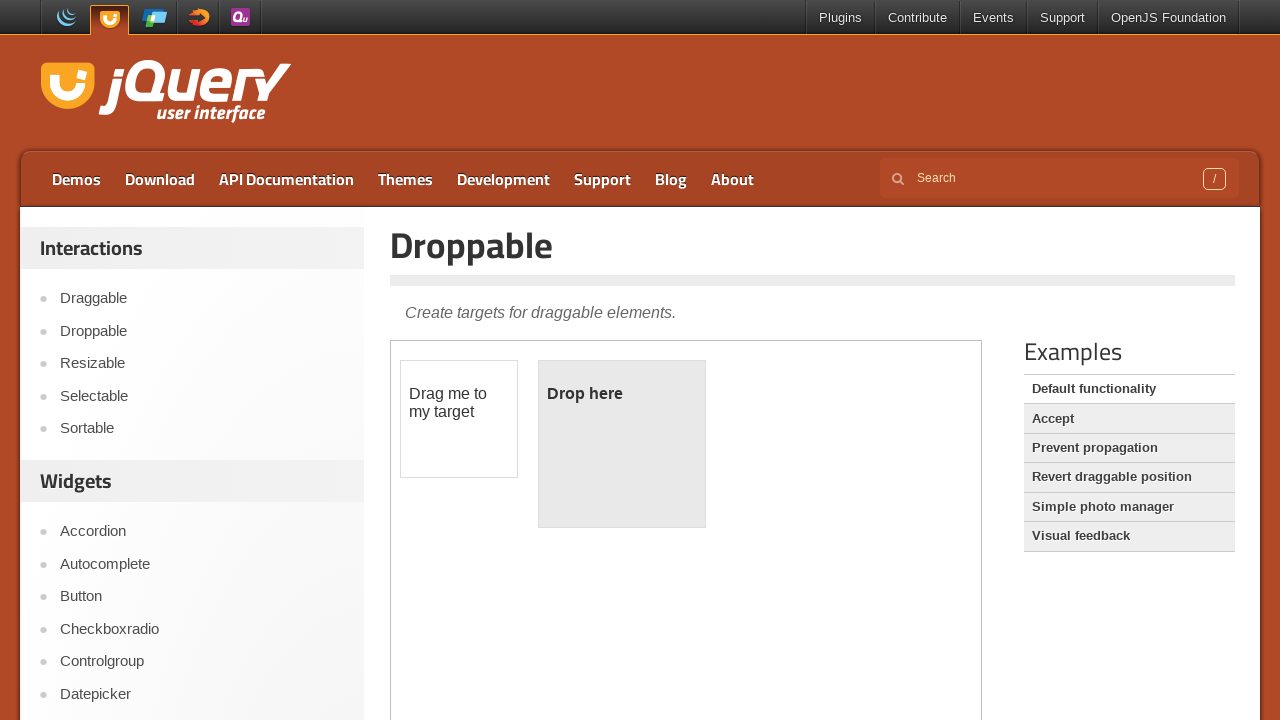

Dragged the element from source to target droppable area at (622, 444)
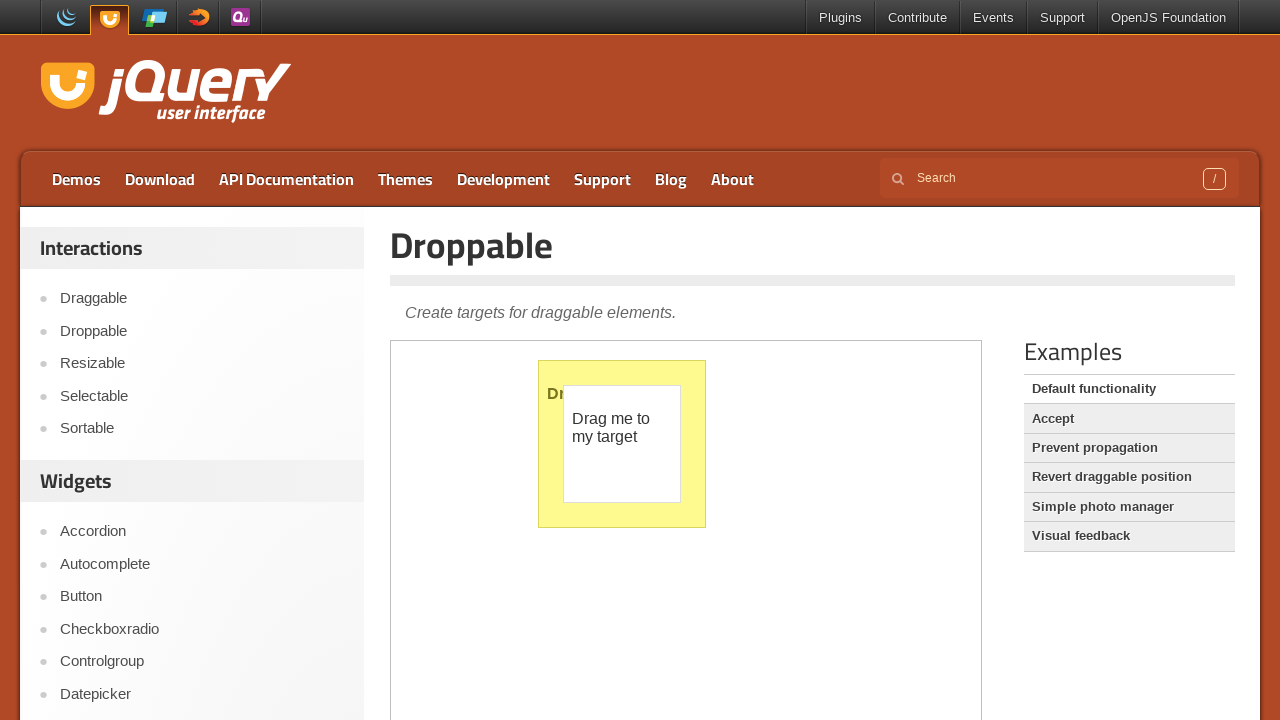

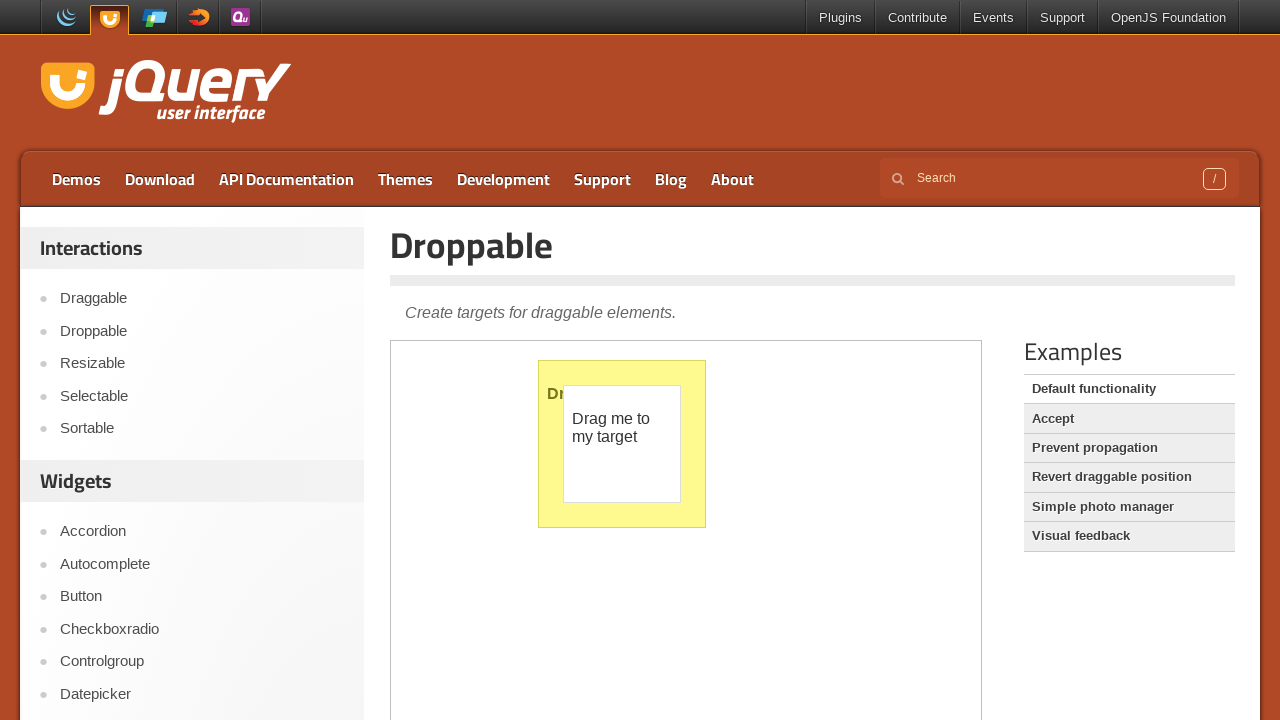